Navigates to the Honda 2 Wheelers India homepage and verifies the page loads successfully.

Starting URL: https://www.honda2wheelersindia.com/

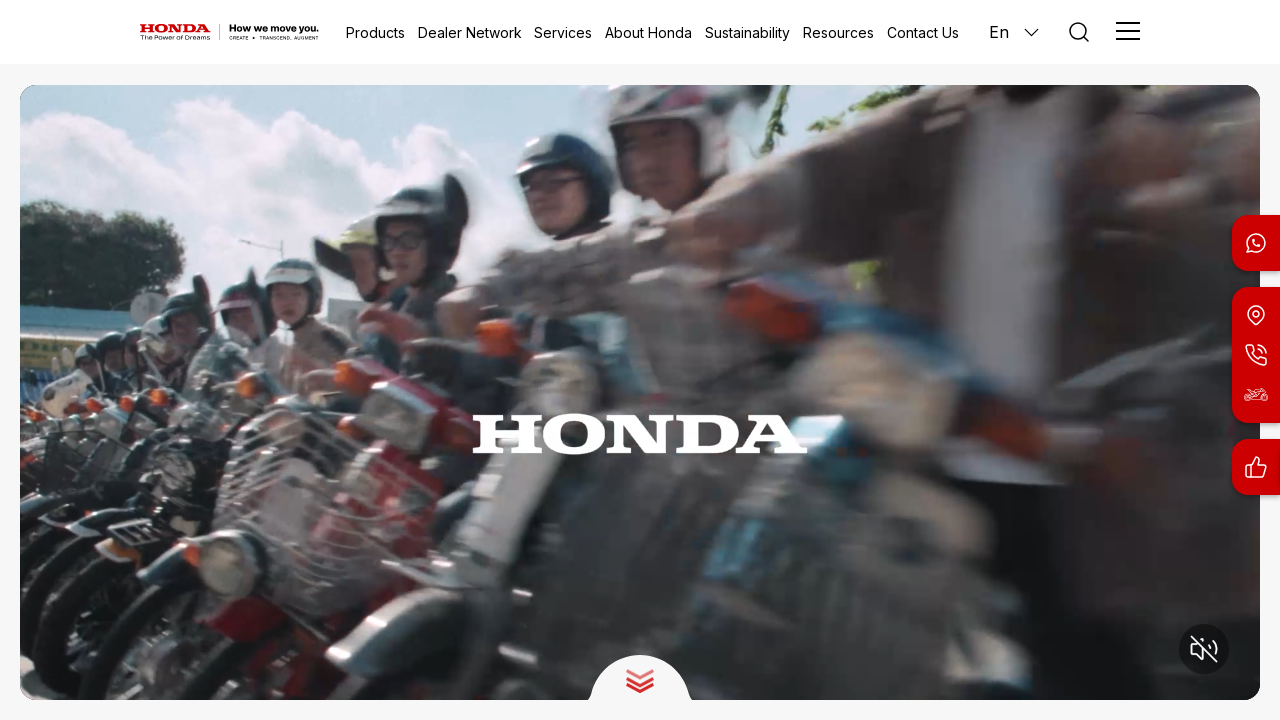

Page DOM content loaded
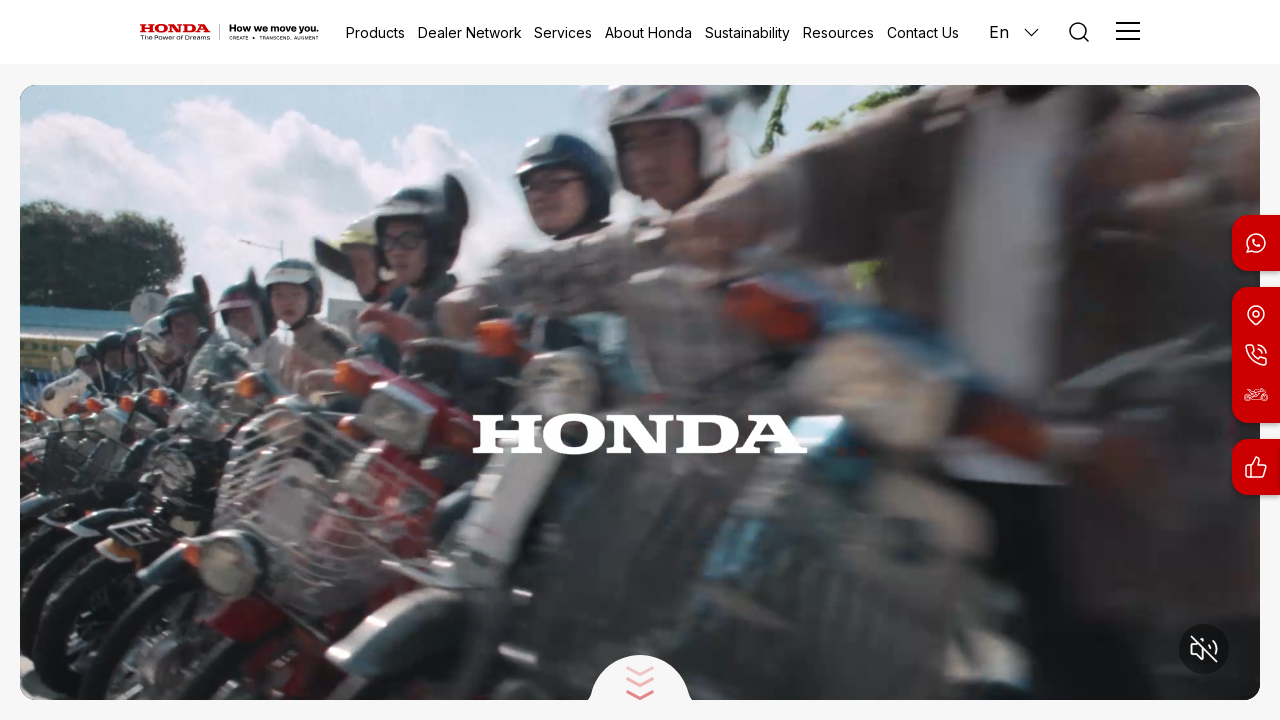

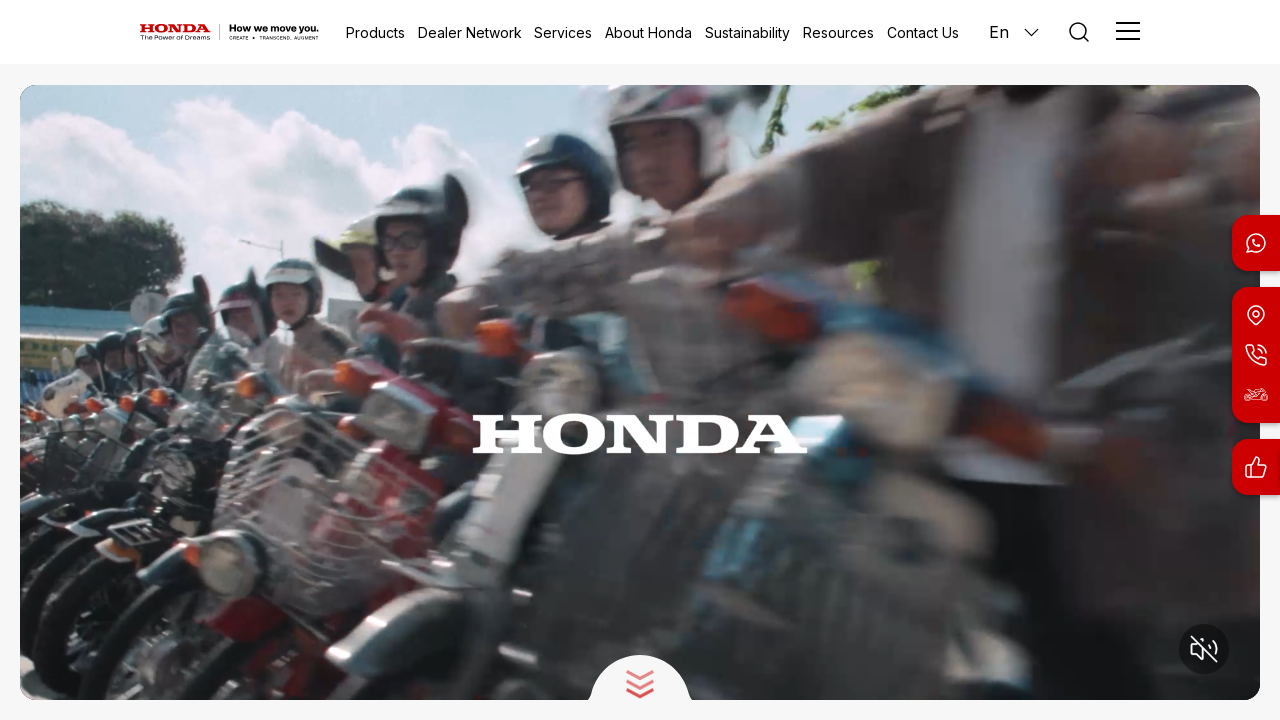